Verifies that the page title matches the expected title "Janasya"

Starting URL: https://www.janasya.com

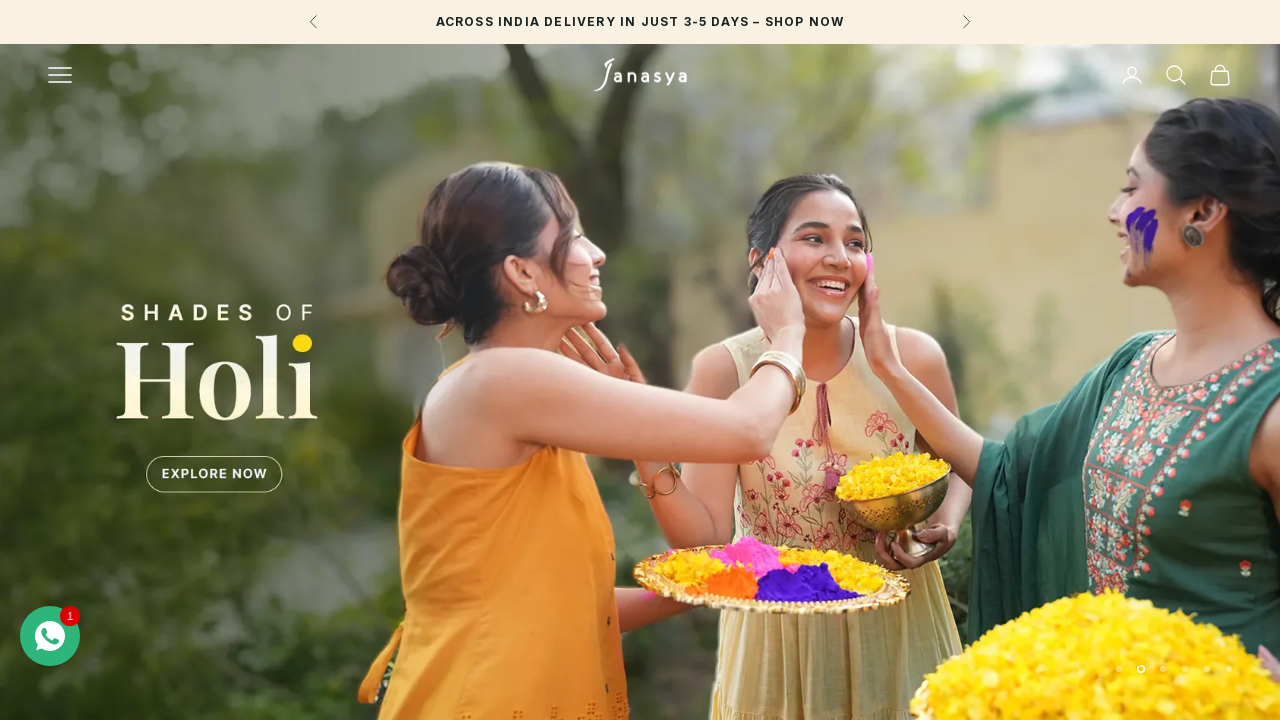

Retrieved page title
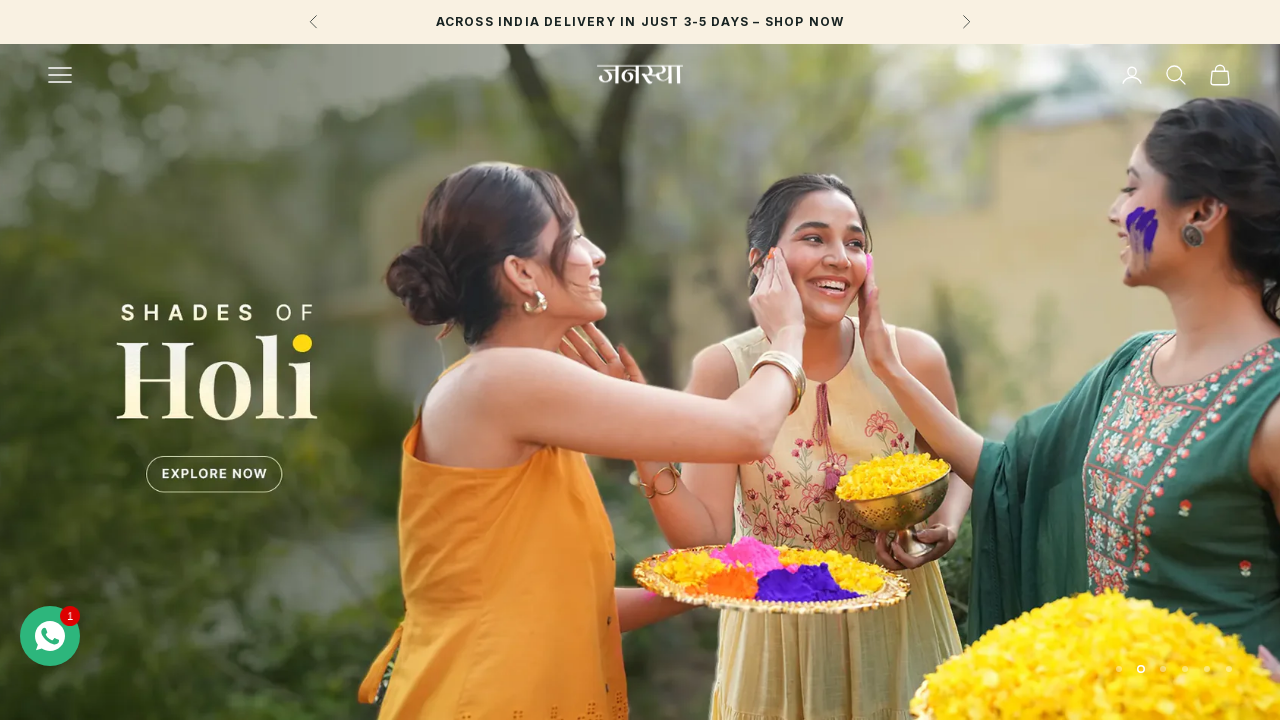

Set expected title to 'Janasya'
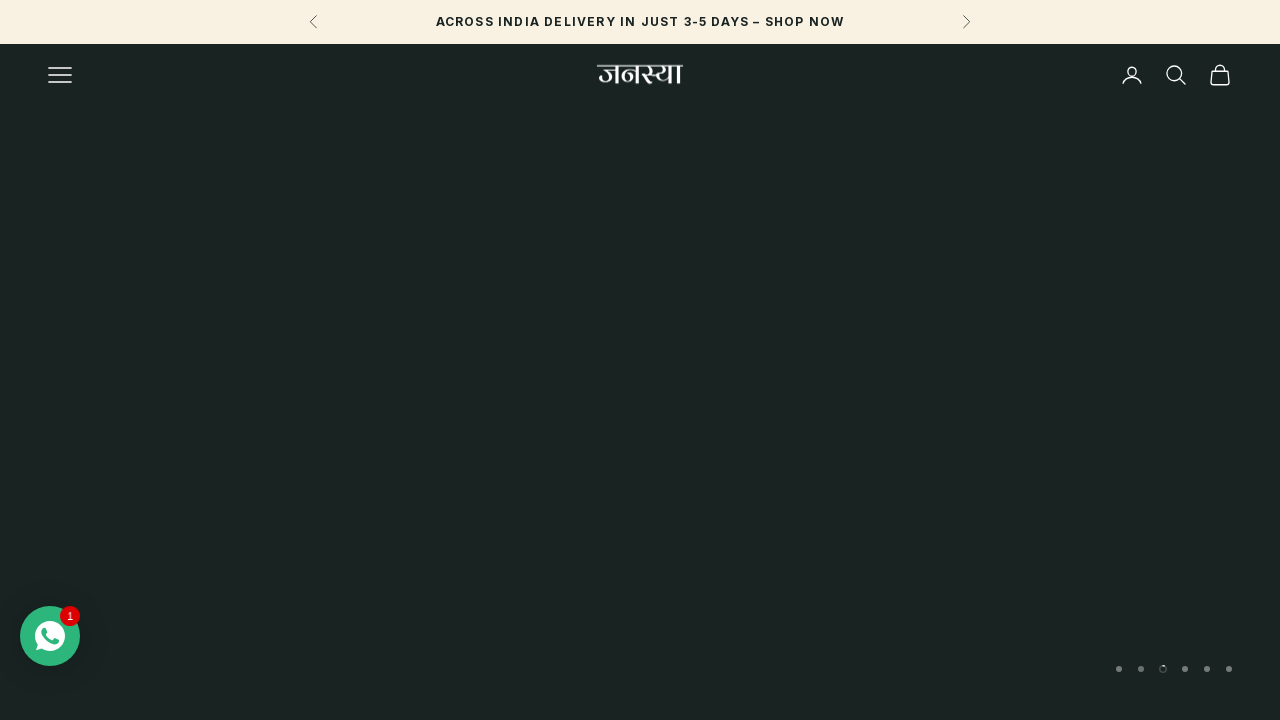

Page title 'Shop Women's Kurta, Dress, Co-ord Sets, Kurta Sets' does not match expected title 'Janasya' - Test failed
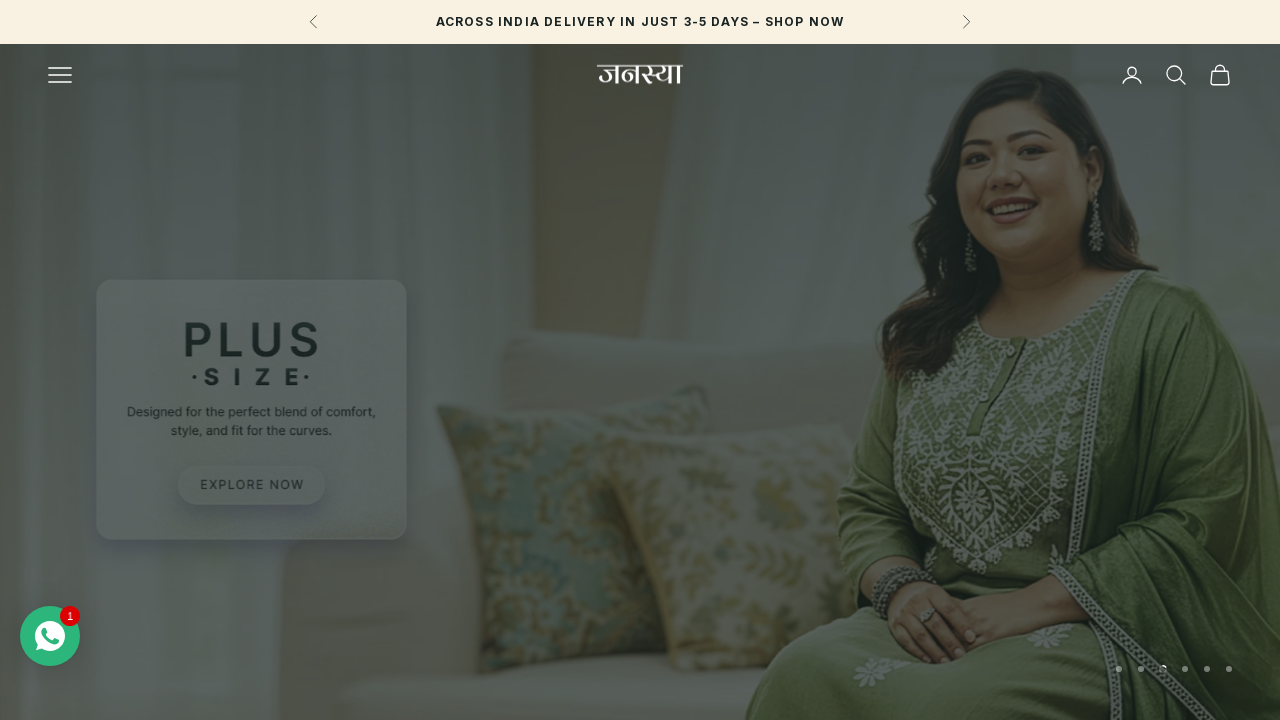

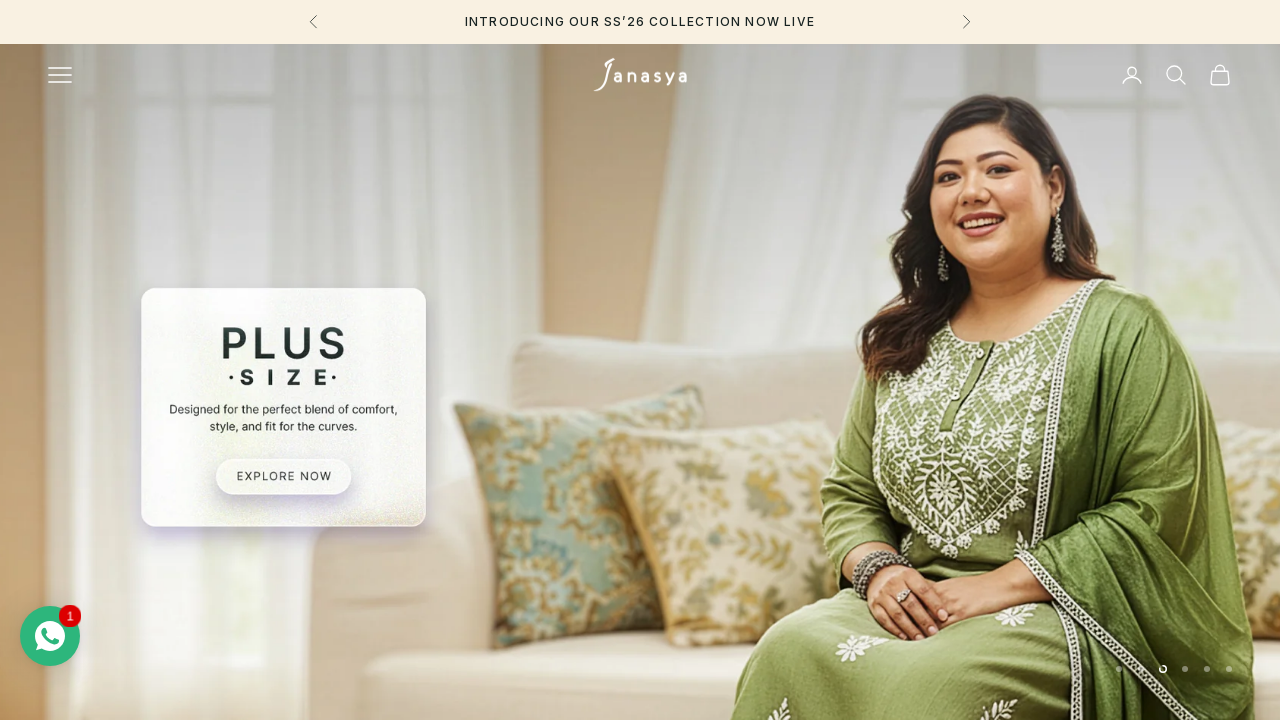